Navigates to OrangeHRM demo application login page

Starting URL: https://opensource-demo.orangehrmlive.com/web/index.php/auth/login

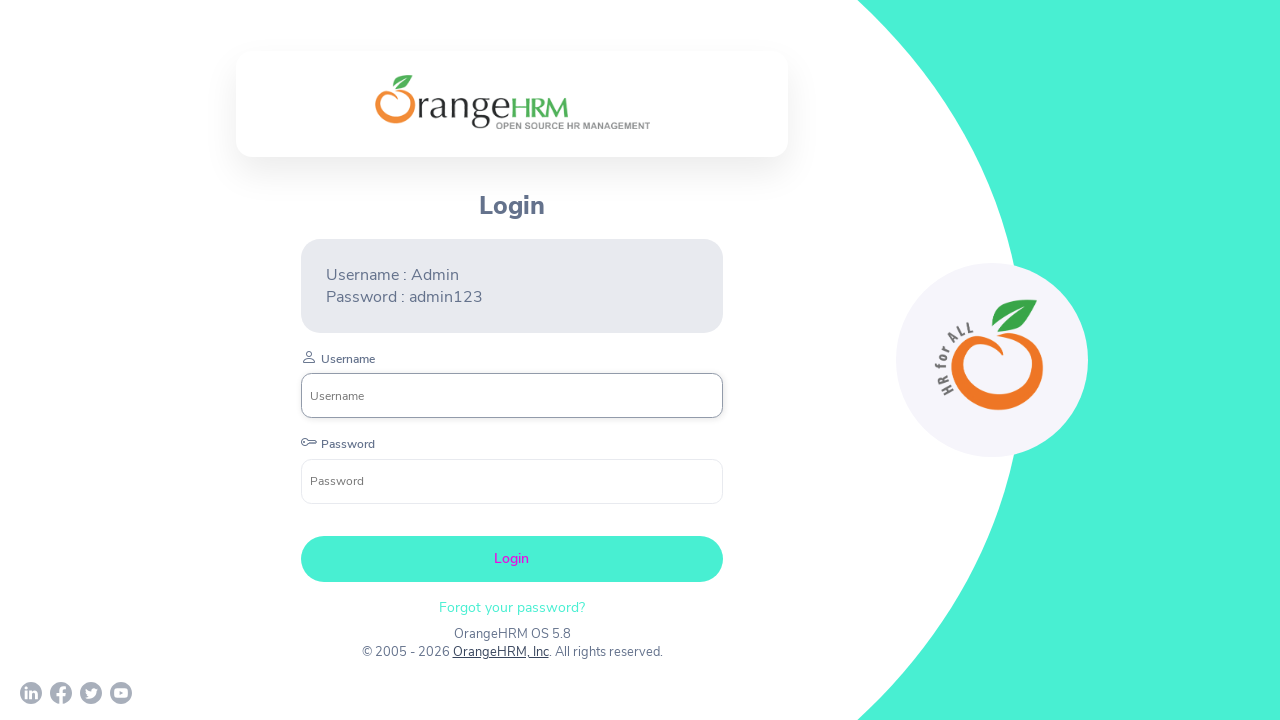

Navigated to OrangeHRM demo application login page
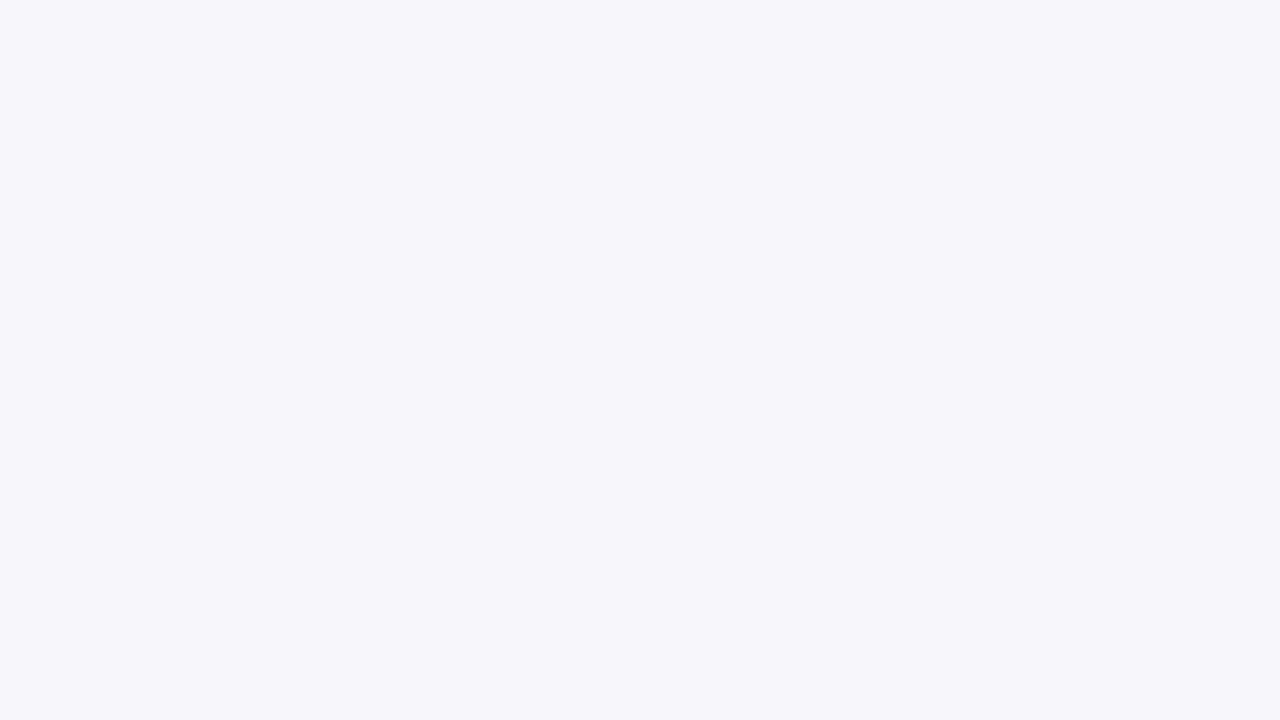

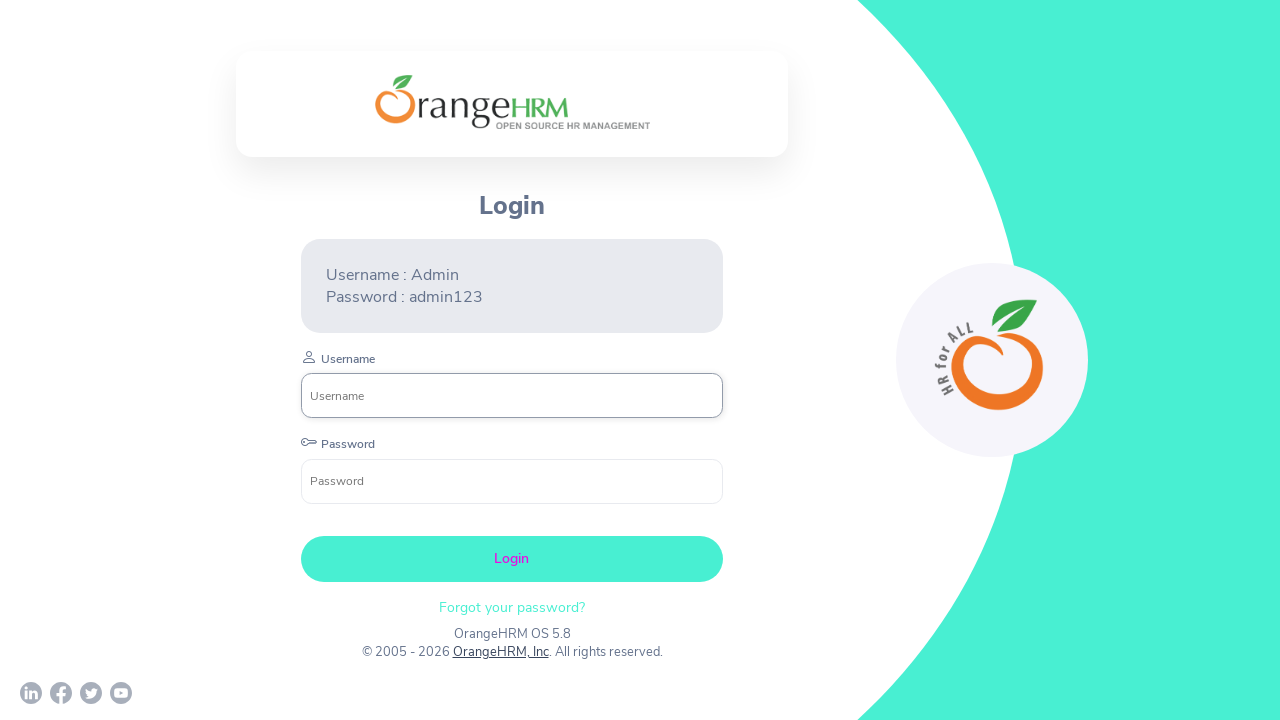